Tests dynamic controls on the-internet.herokuapp.com by interacting with checkboxes and enable/disable buttons, verifying elements become clickable after actions

Starting URL: http://the-internet.herokuapp.com/

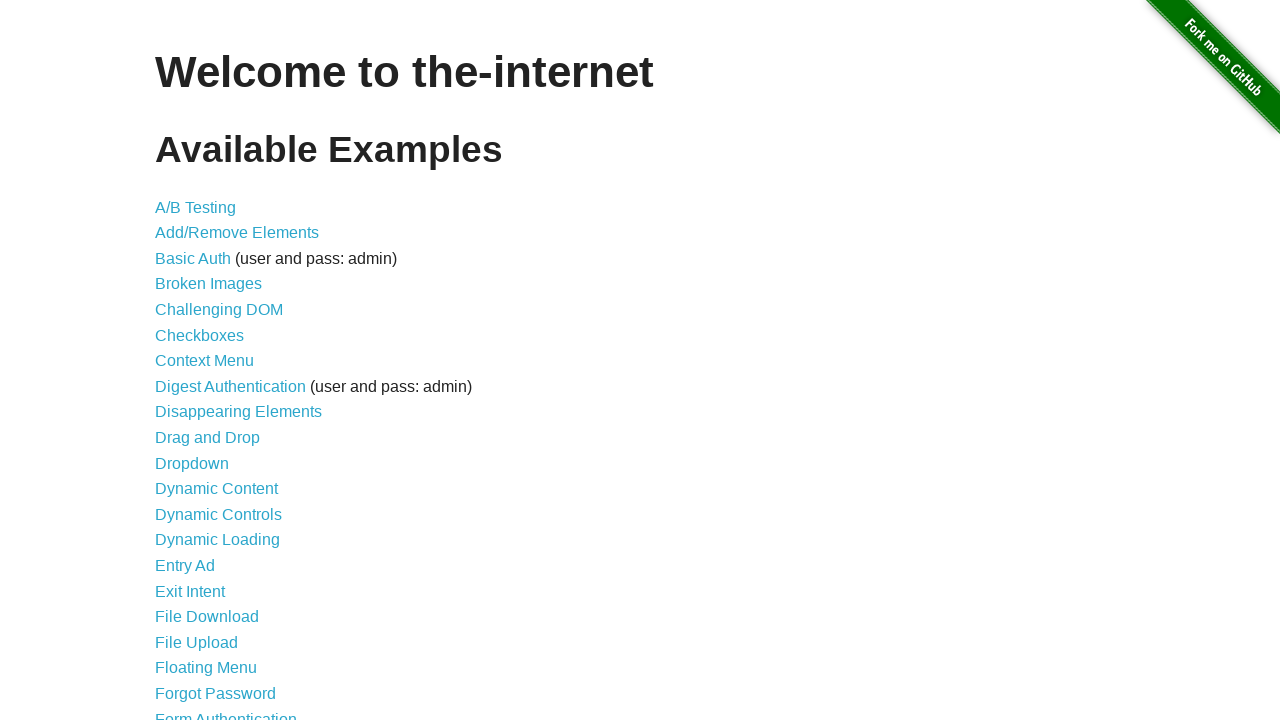

Clicked on Dynamic Controls link to navigate to the test page at (218, 514) on text=Dynamic Controls
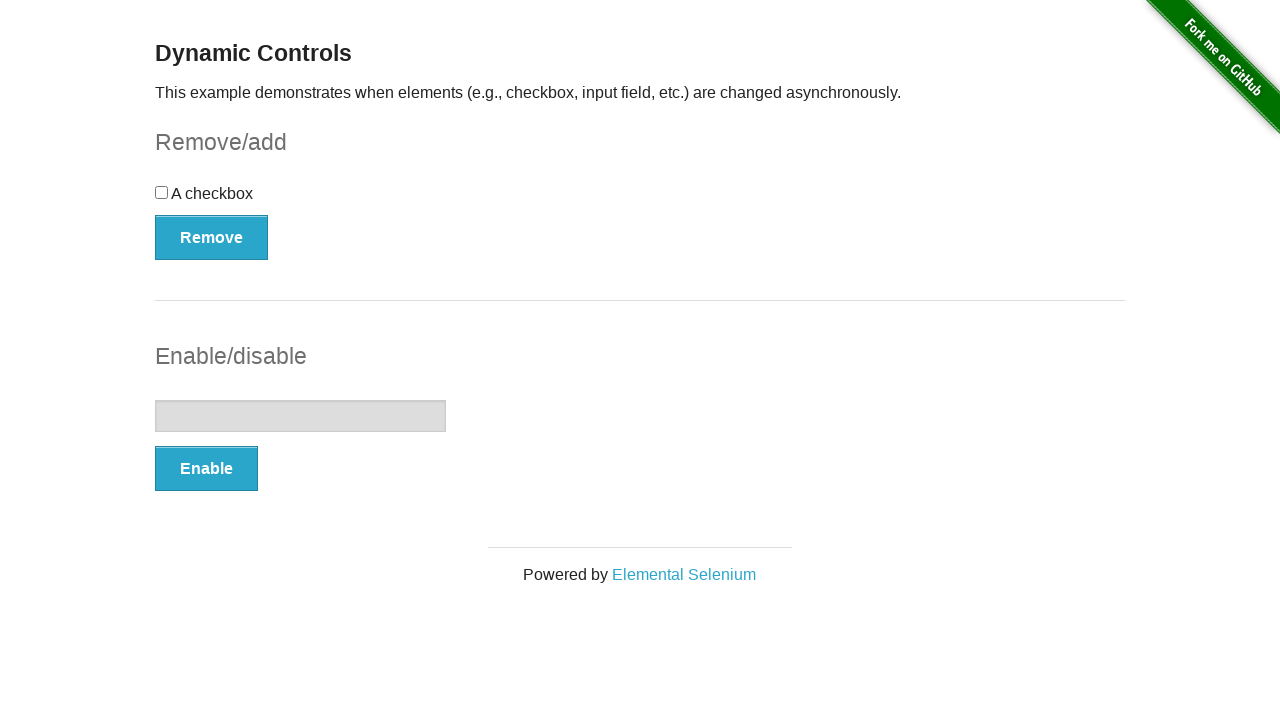

Checkbox element loaded and is visible
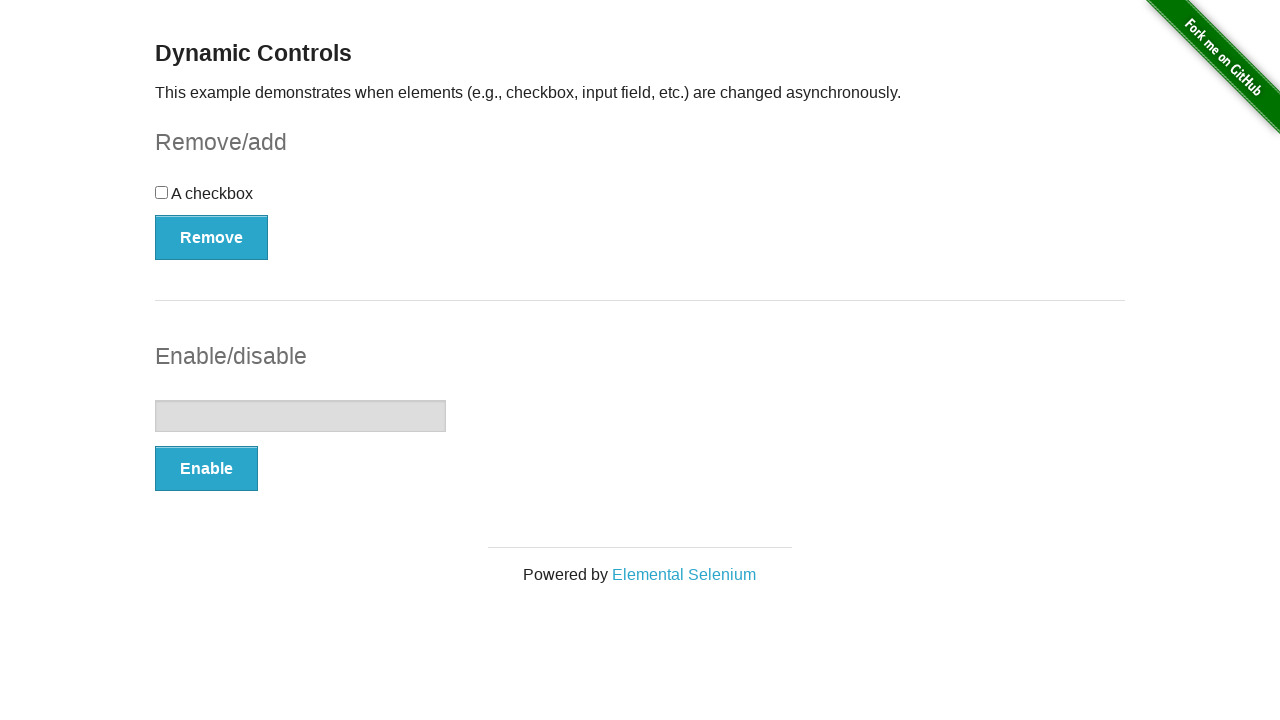

Clicked the checkbox to select it at (162, 192) on #checkbox > input[type=checkbox]
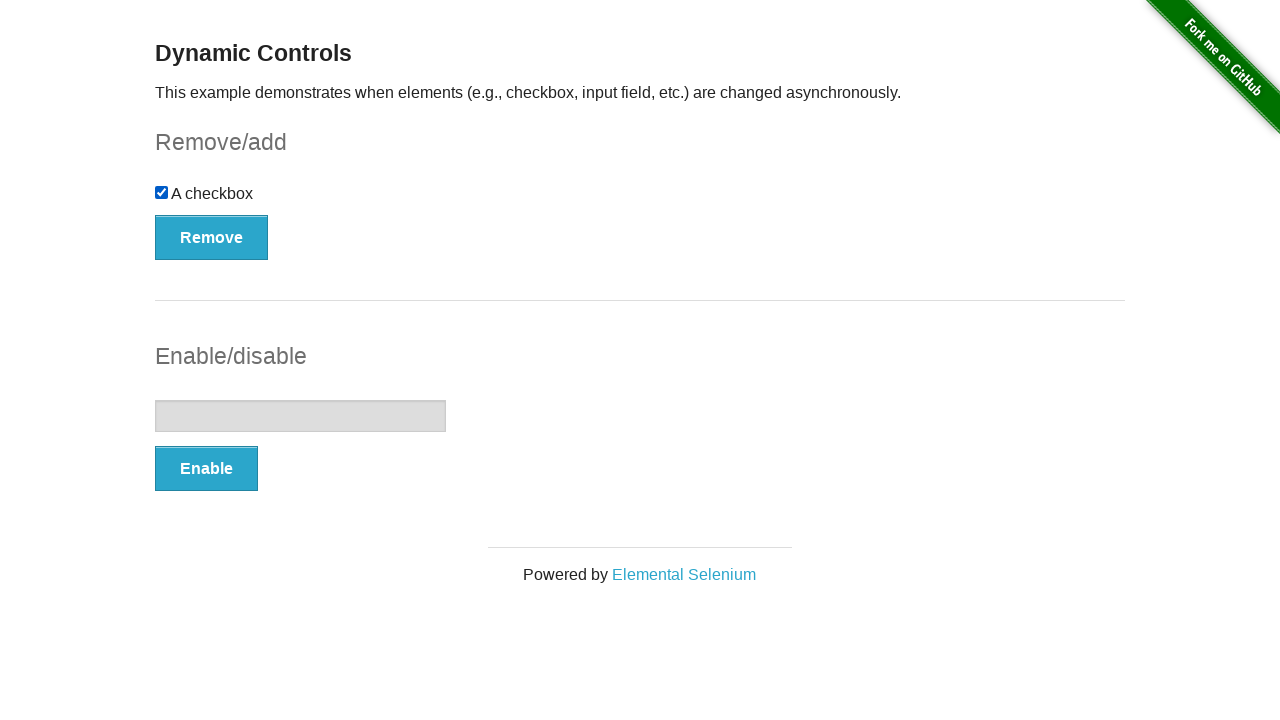

Clicked the Remove/Add button to remove the checkbox at (212, 237) on #checkbox-example > button
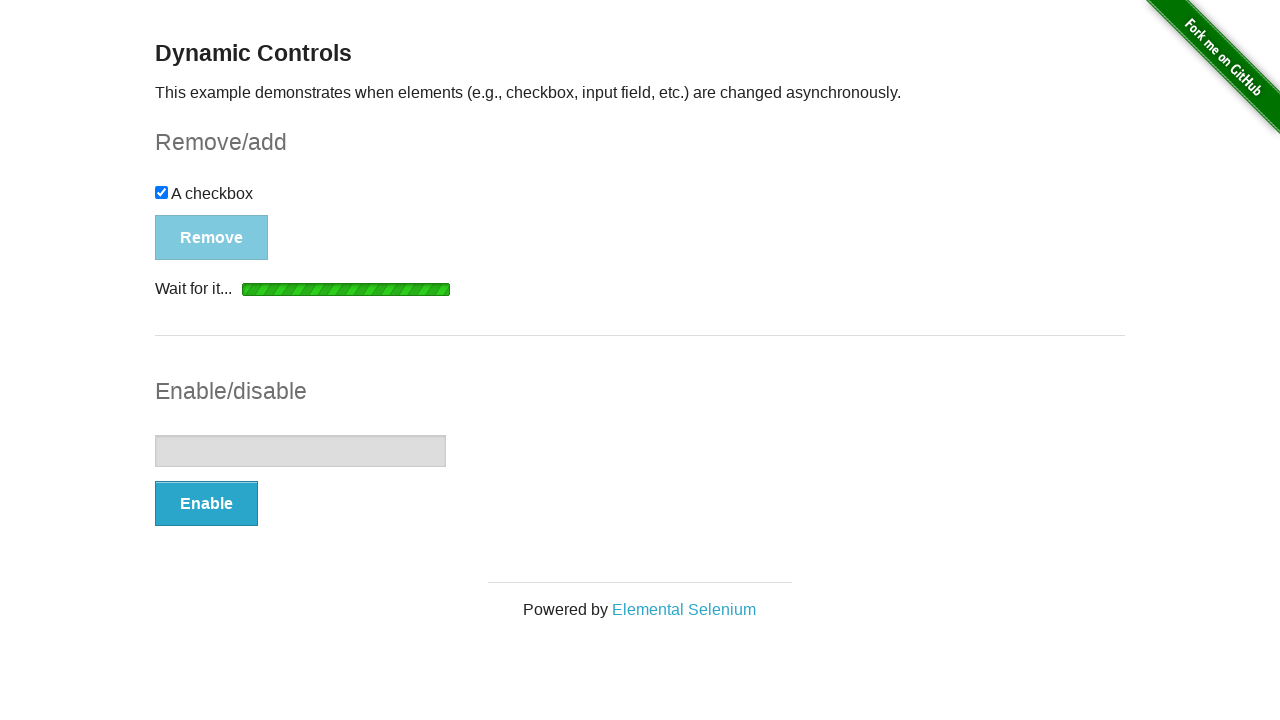

Checkbox reappeared and is clickable after being removed and re-added
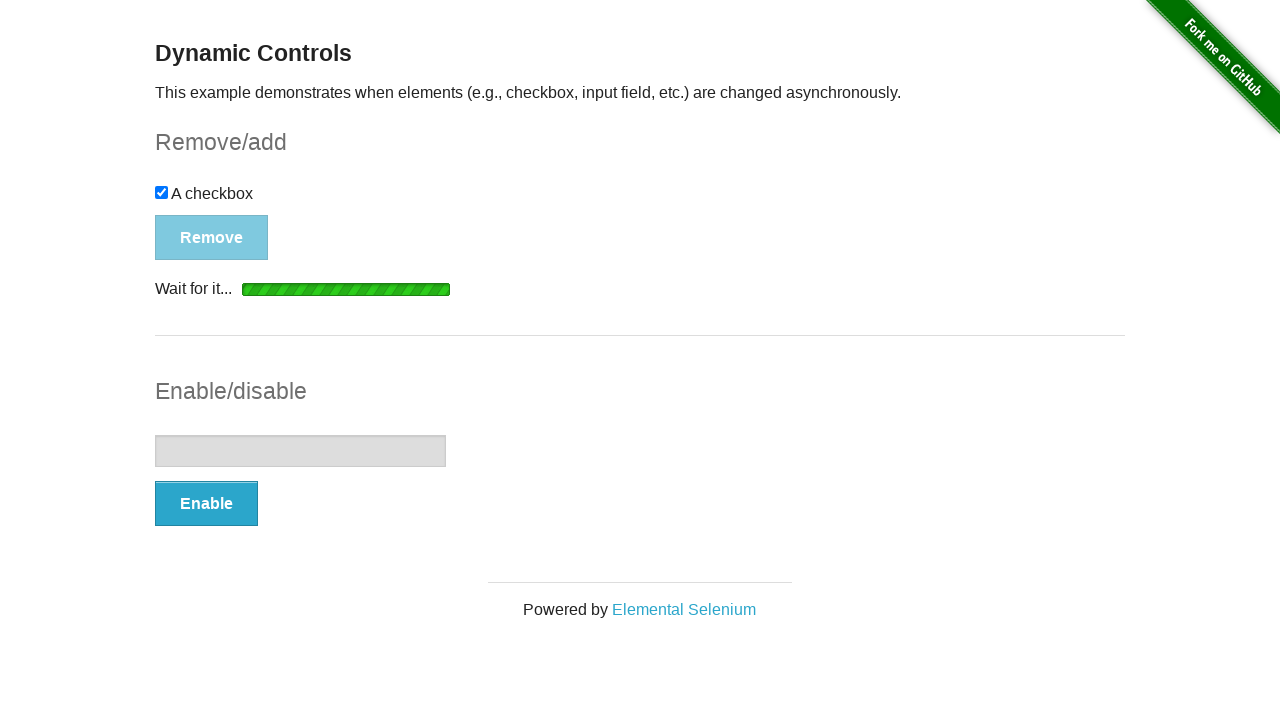

Clicked the Remove/Add button again to remove the checkbox at (196, 208) on #checkbox-example > button
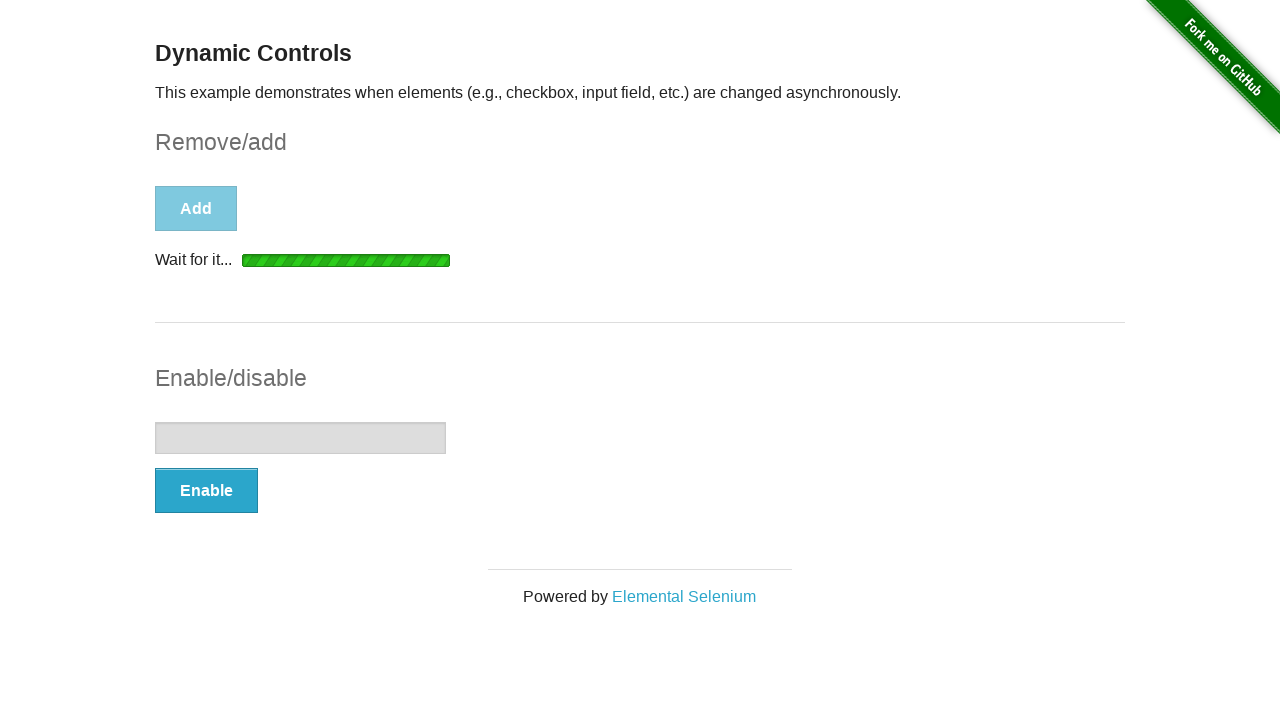

Clicked the Enable/Disable button to enable the text input at (206, 491) on #input-example > button
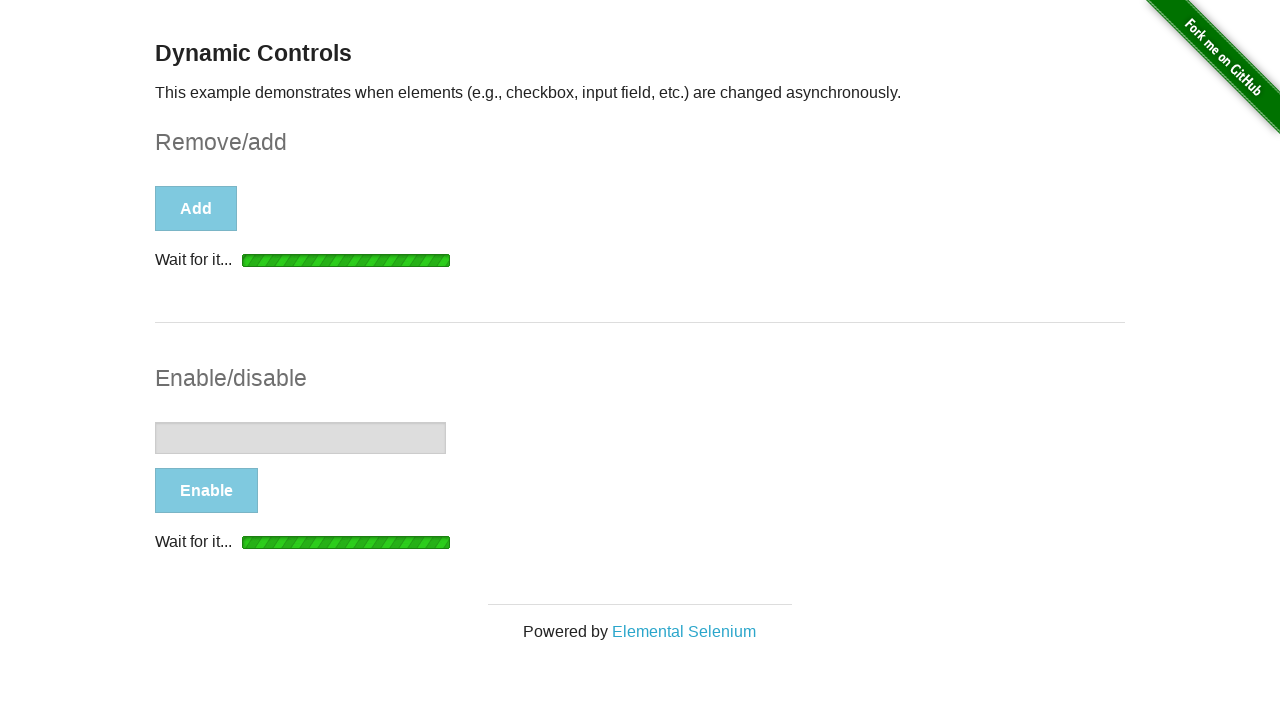

Button became clickable again, indicating the text input is now enabled
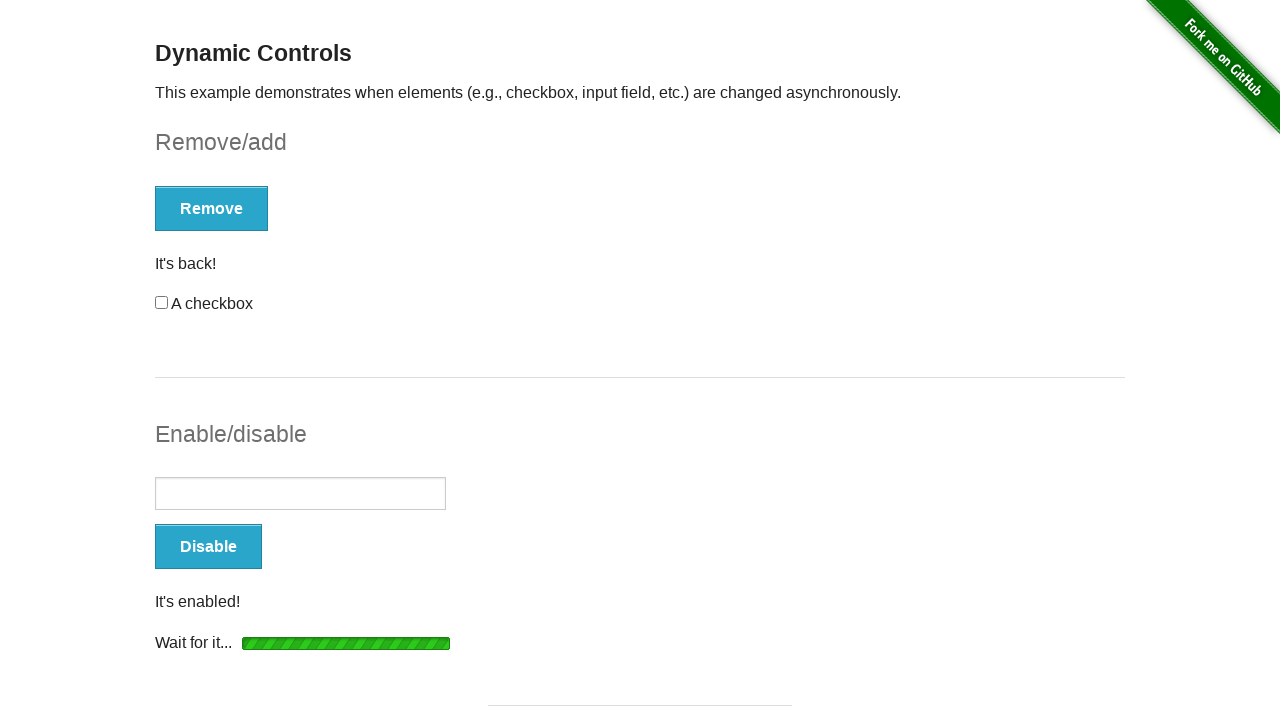

Filled the text input field with 'Platzi' on #input-example > input[type=text]
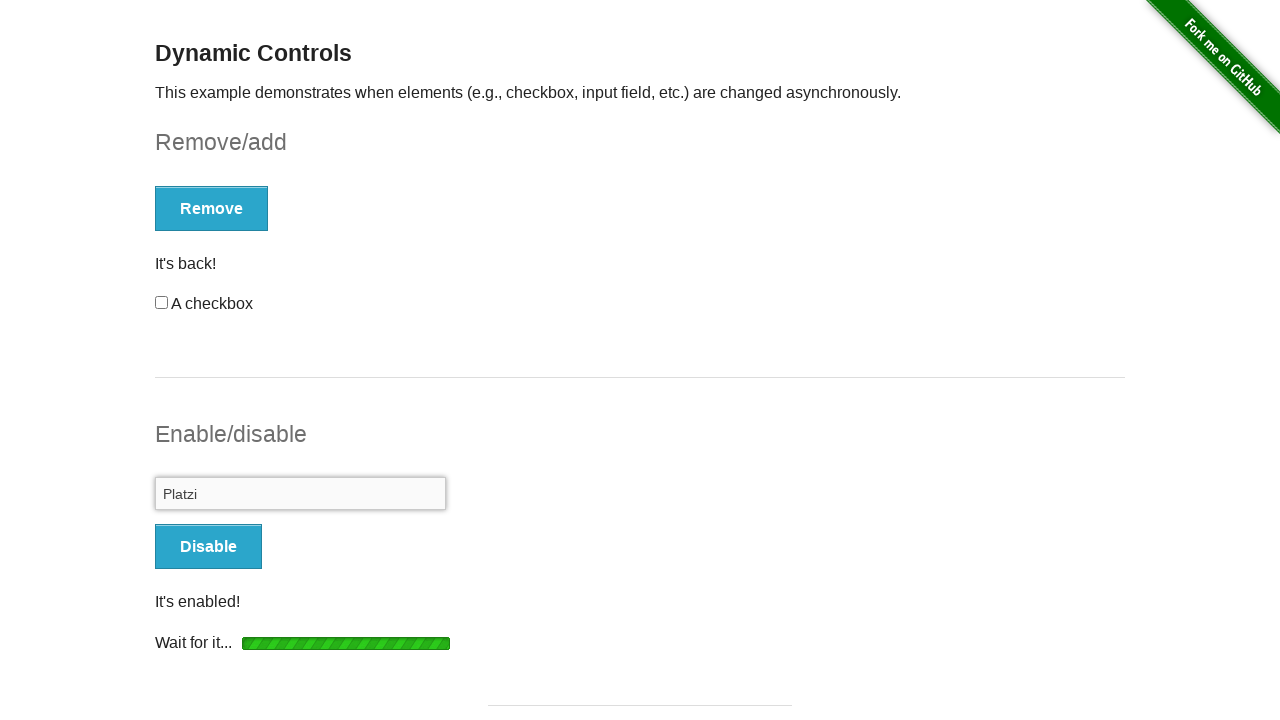

Clicked the Enable/Disable button again to disable the text input at (208, 546) on #input-example > button
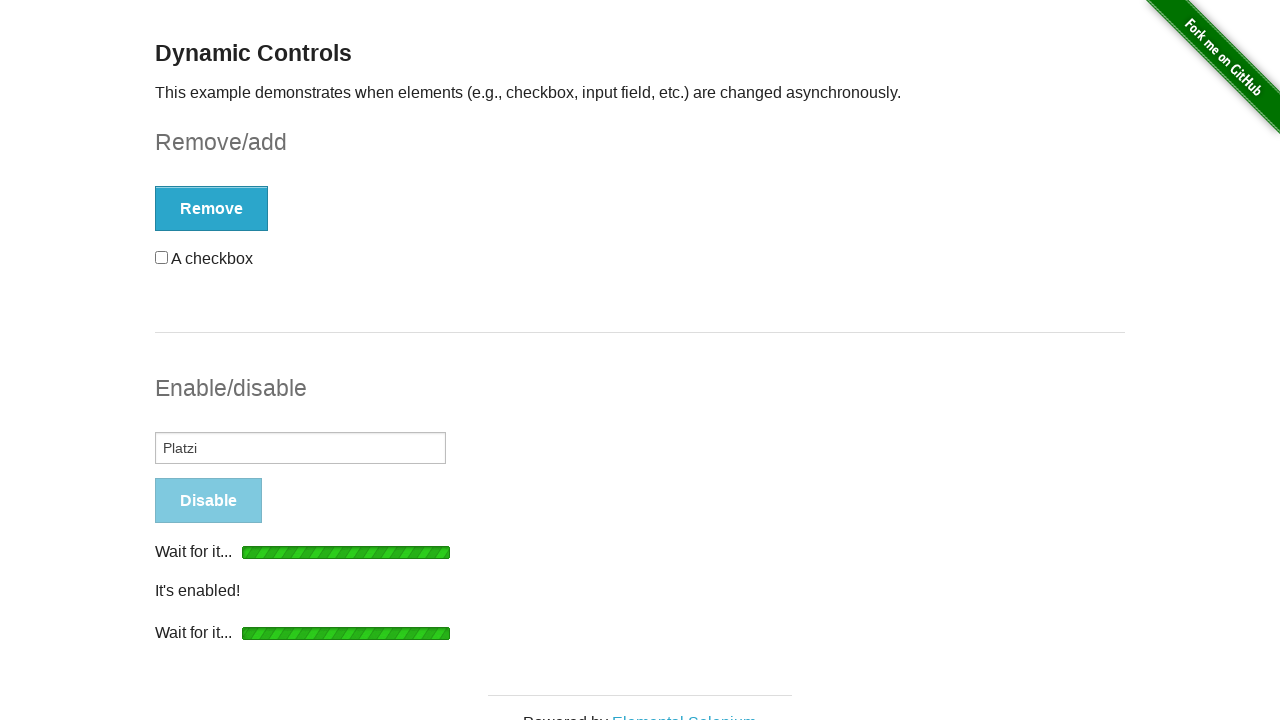

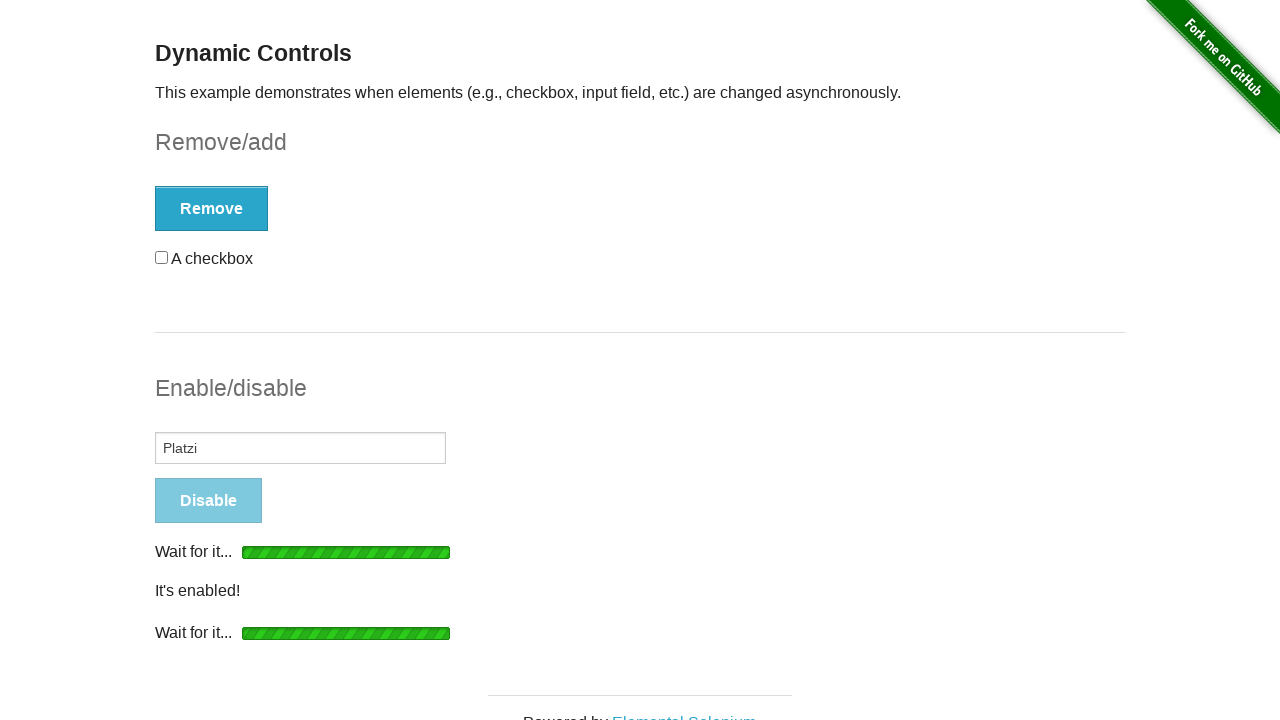